Tests error message validation on NextBaseCRM login page by entering incorrect credentials and verifying the error message displayed

Starting URL: https://login1.nextbasecrm.com/

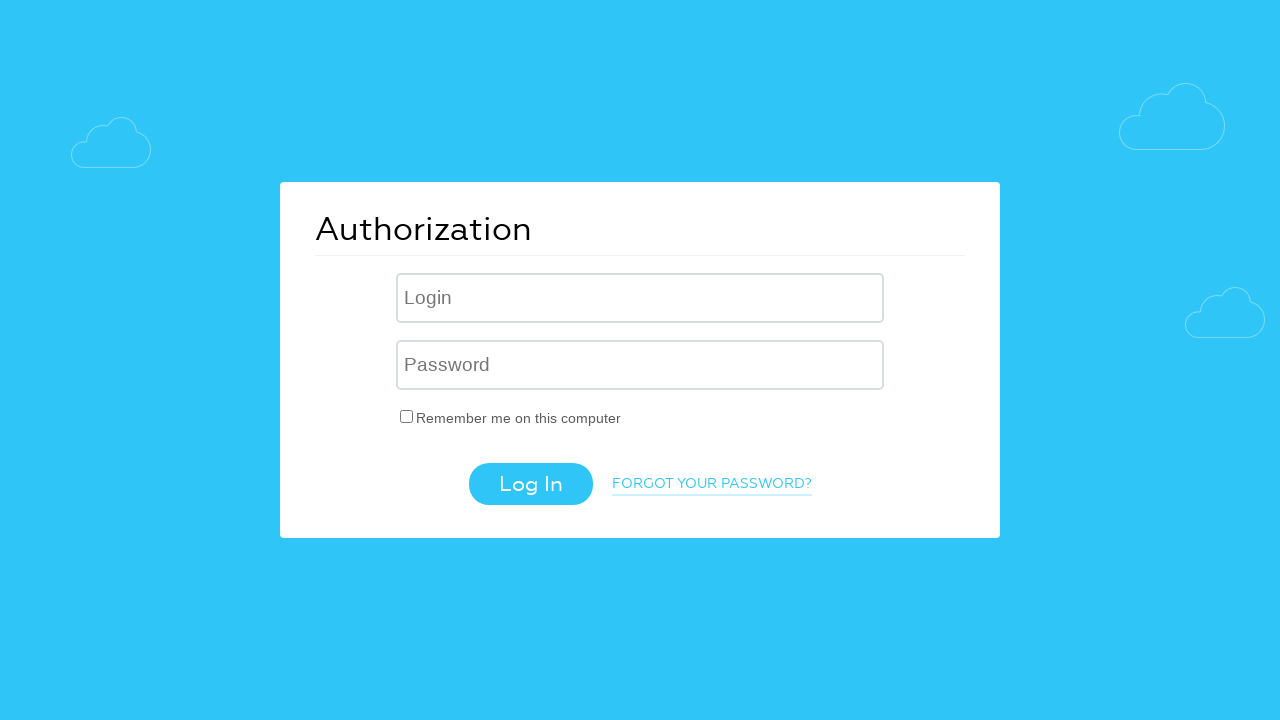

Filled username field with 'incorrect' on input[name='USER_LOGIN']
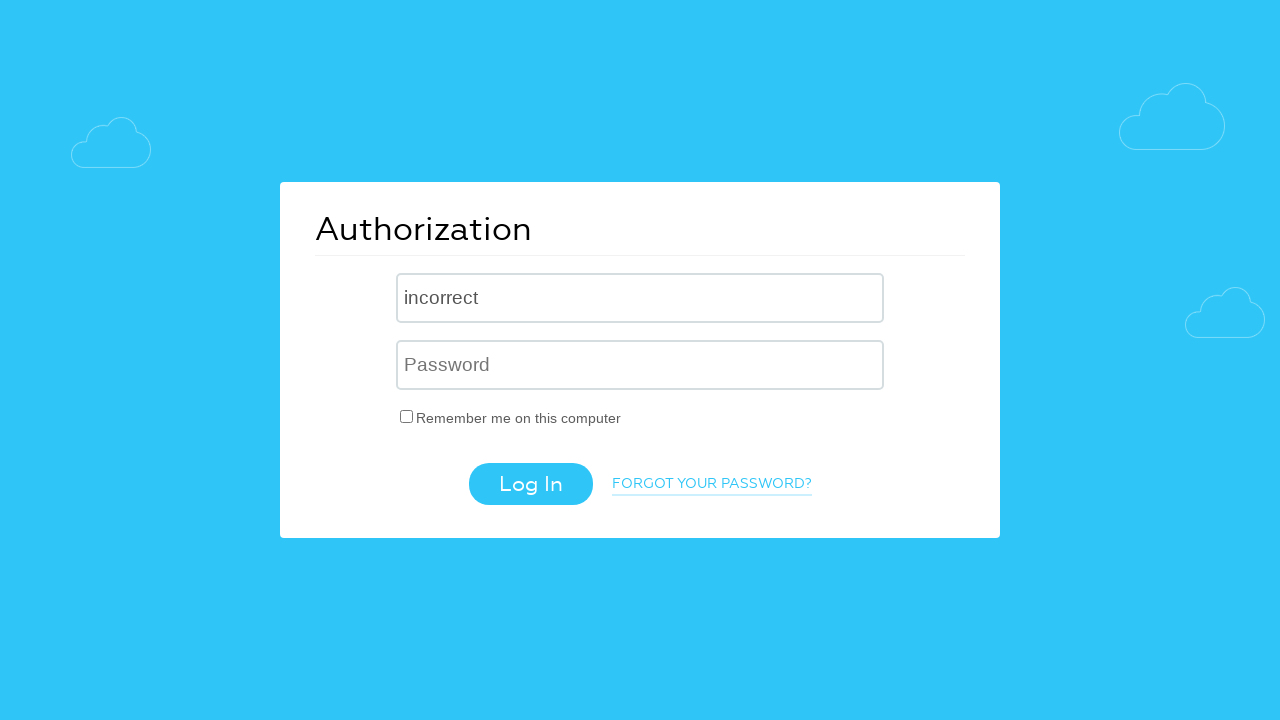

Filled password field with 'incorrect' on input[name='USER_PASSWORD']
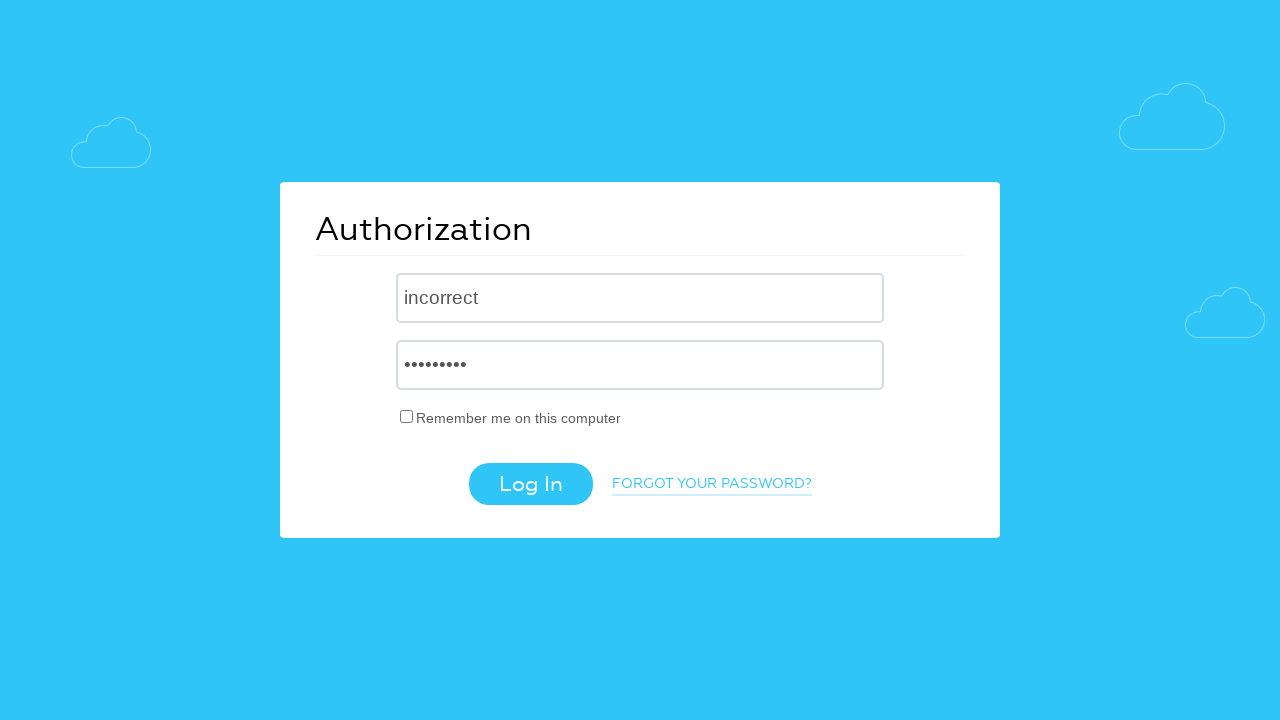

Clicked login button to submit credentials at (530, 484) on .login-btn
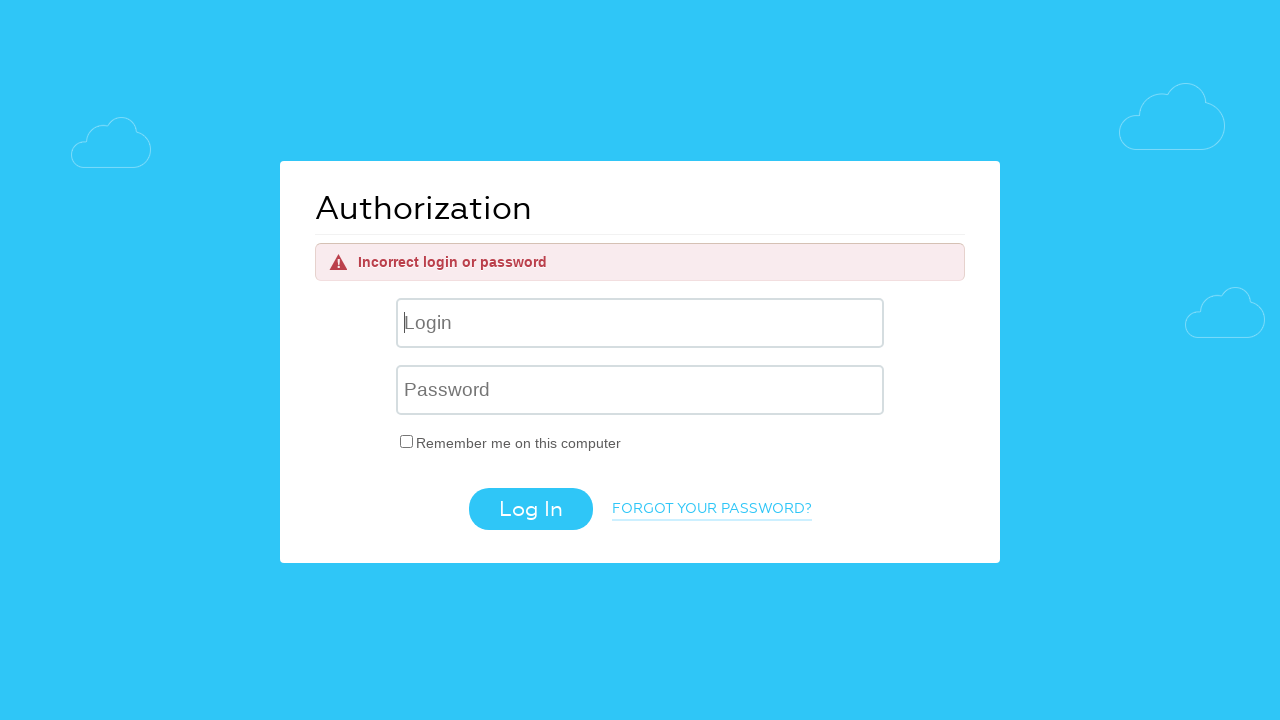

Error message appeared on login page
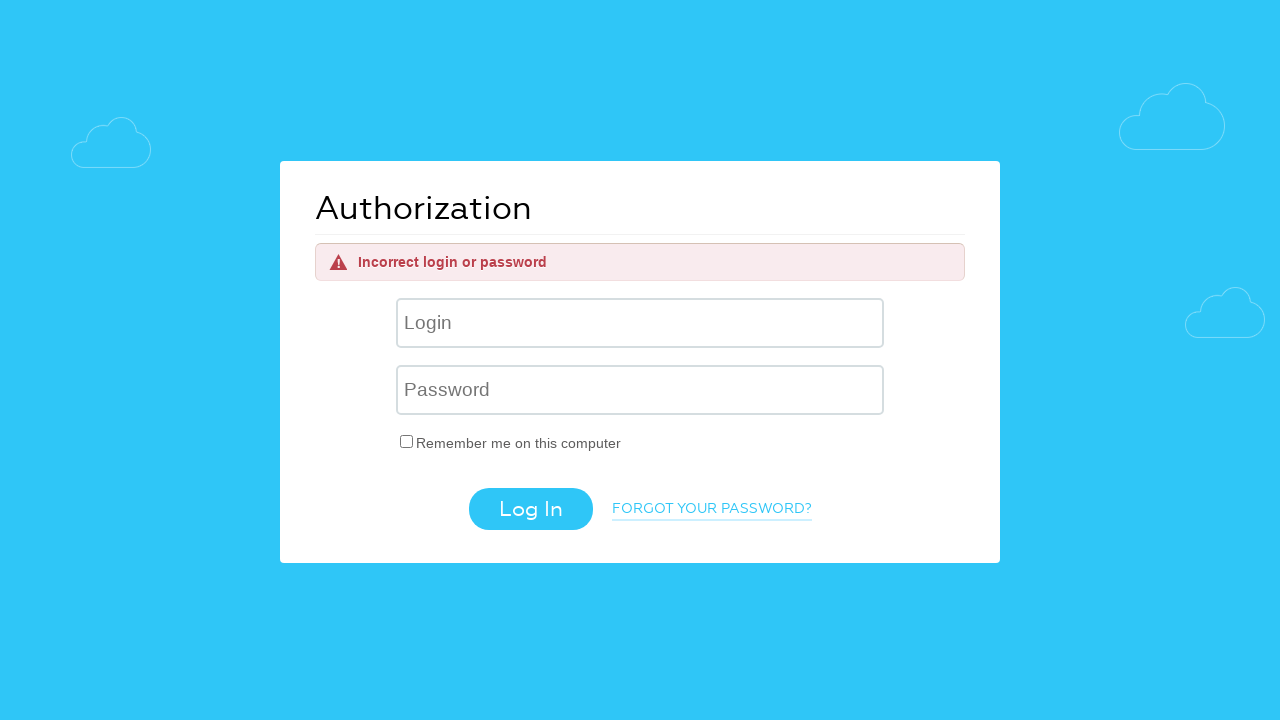

Retrieved error message text: 'Incorrect login or password'
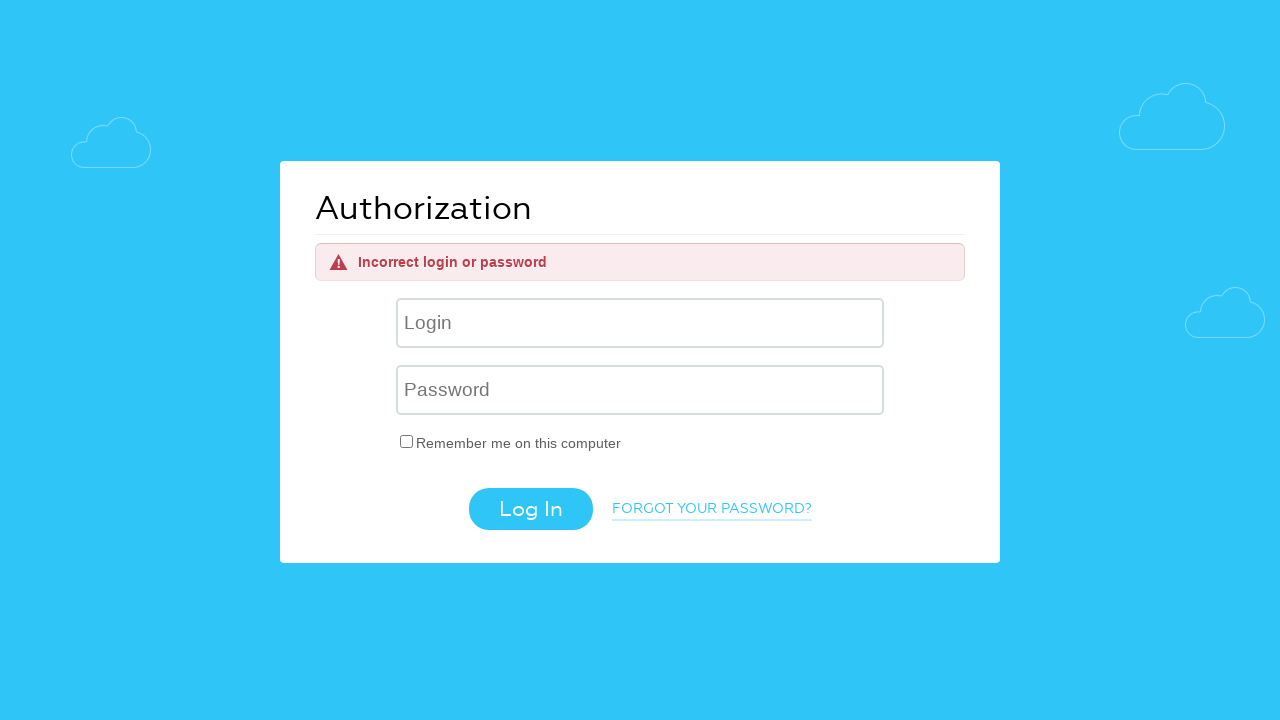

Verified error message matches expected text 'Incorrect login or password'
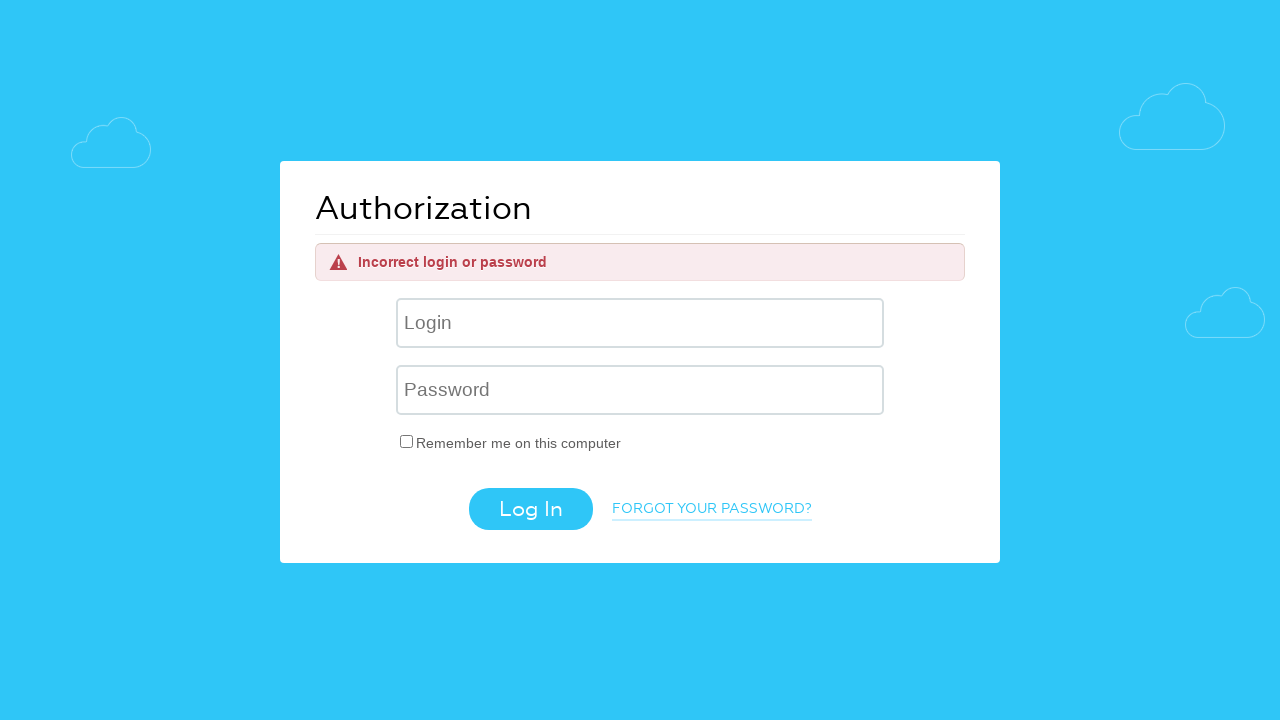

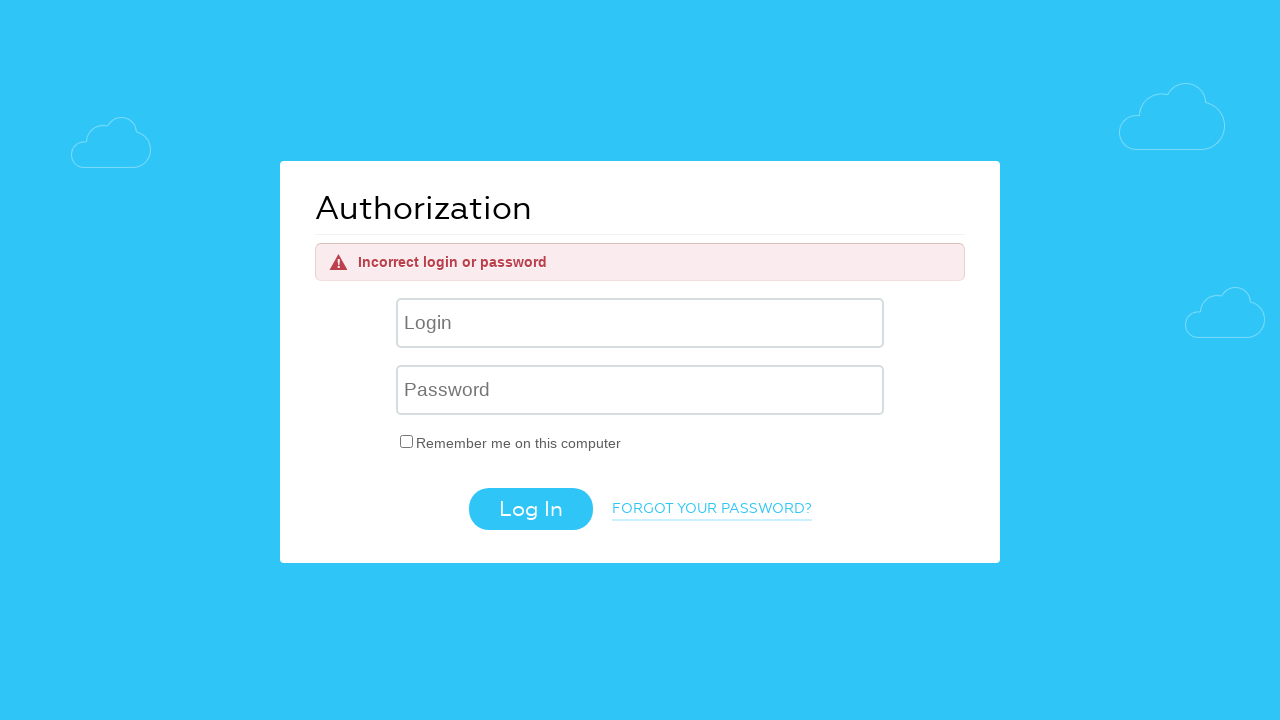